Tests browser window handling by clicking a link that opens a new window, then switching to the new window and verifying that "New Window" content is present.

Starting URL: https://the-internet.herokuapp.com/windows

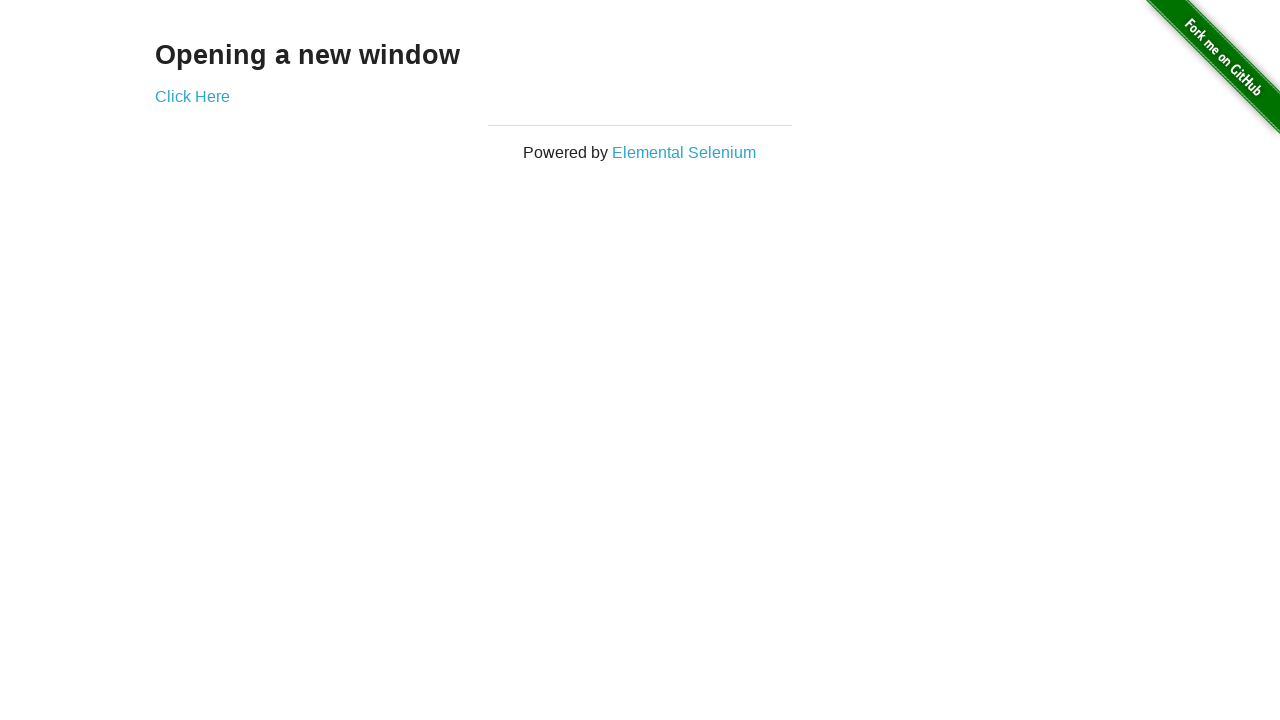

Clicked 'Click Here' link to open new window at (192, 96) on text=Click Here
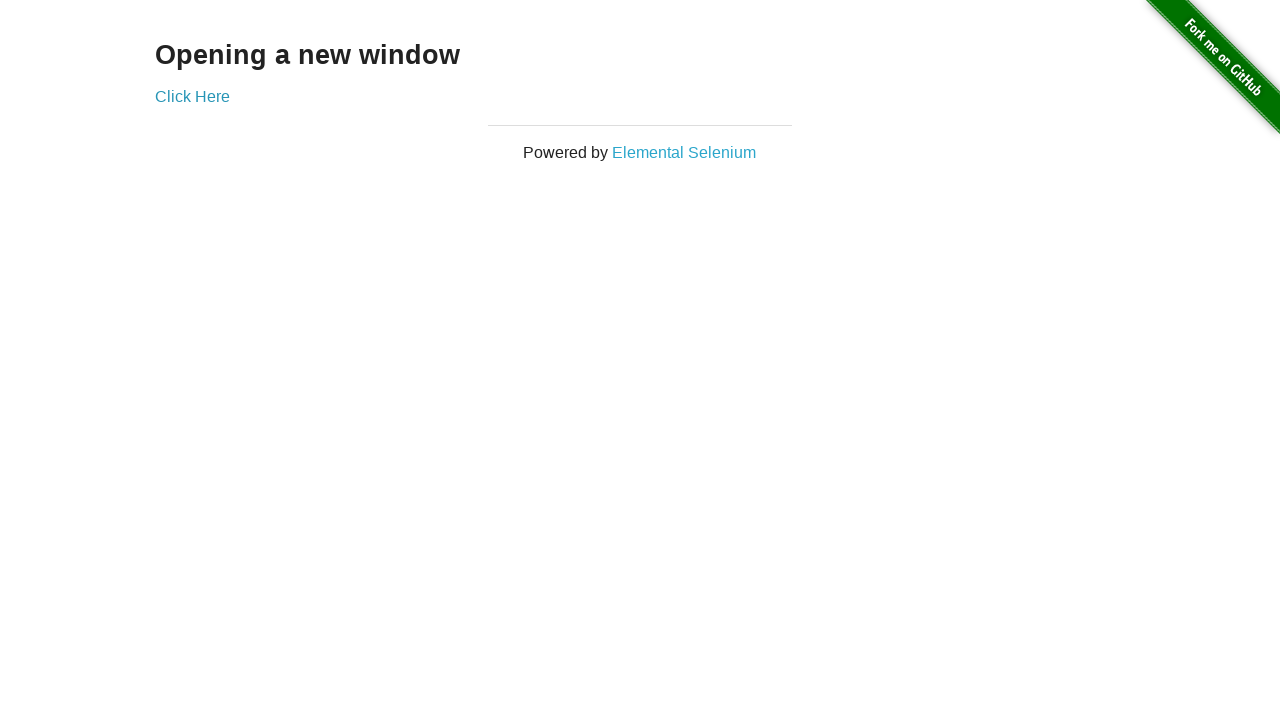

Captured new window/page from popup
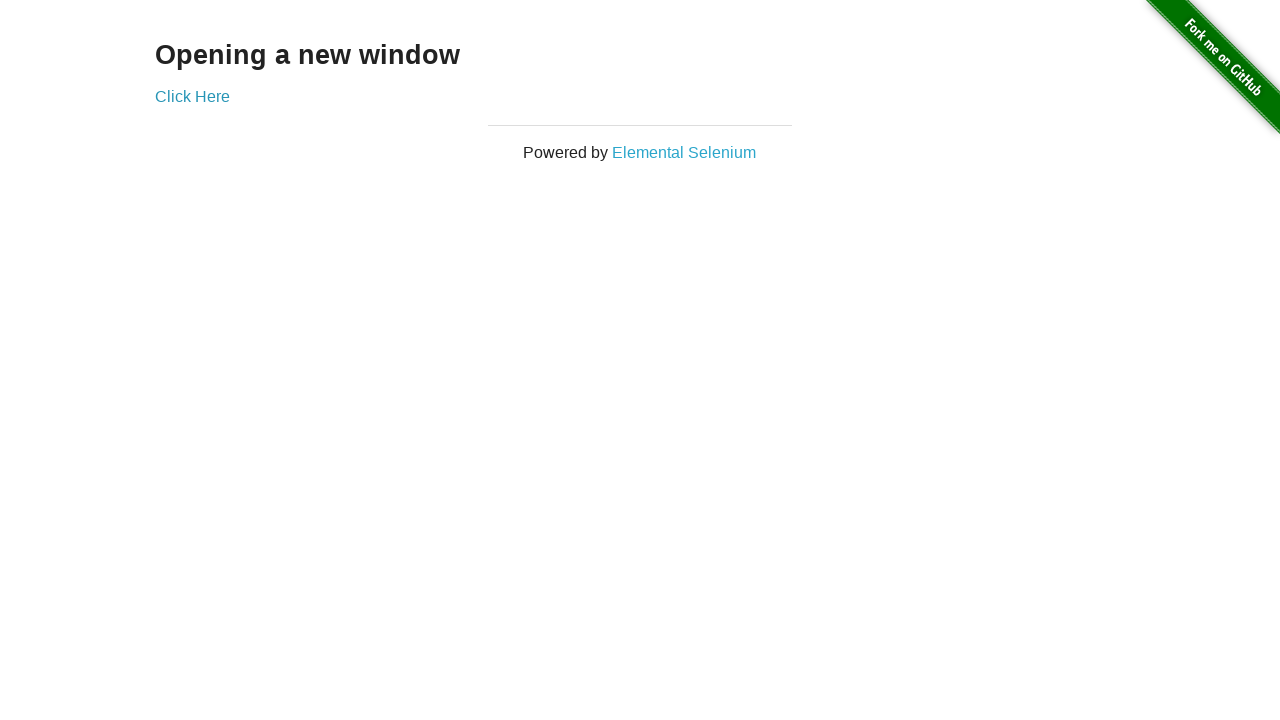

New window loaded completely
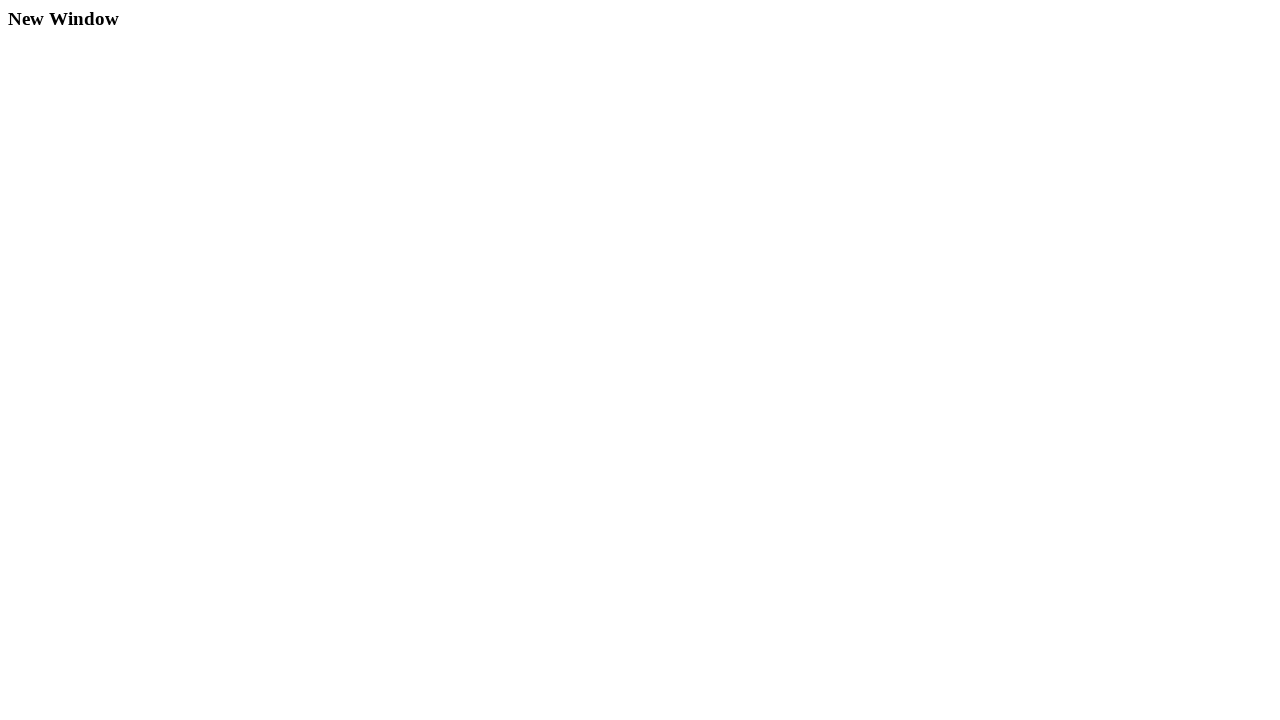

Verified 'New Window' content is present in new window
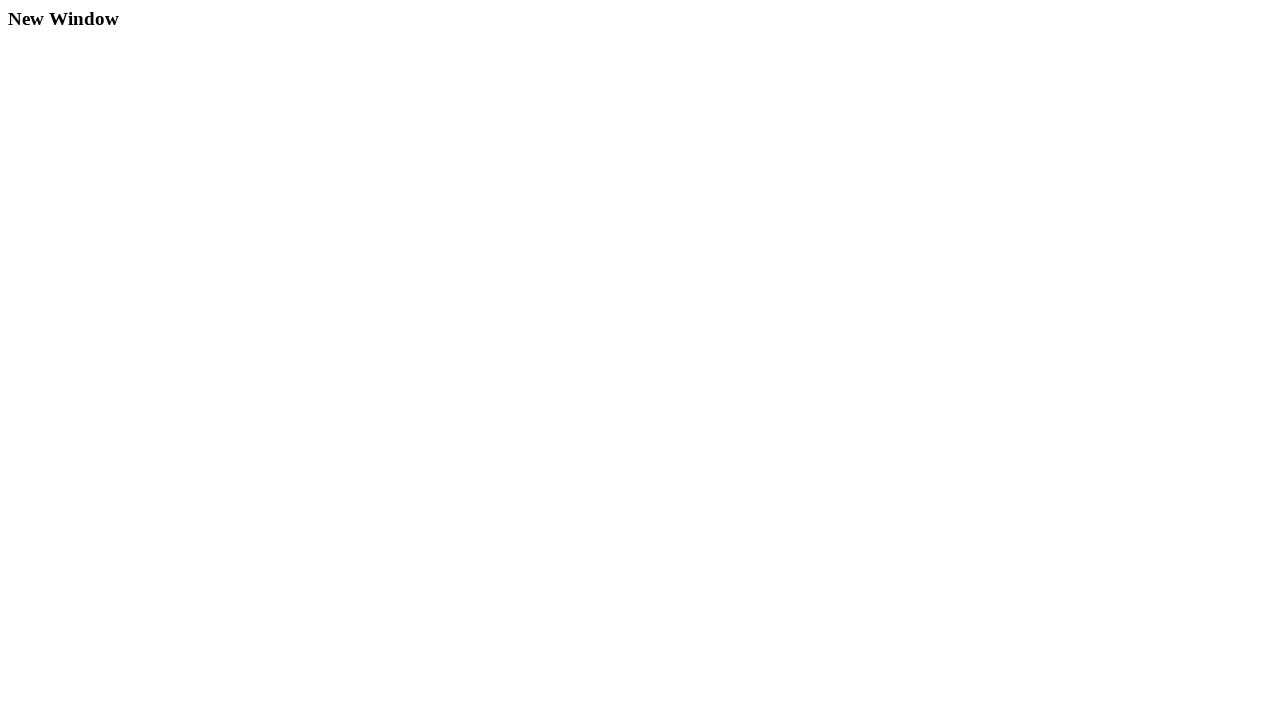

Closed the new window
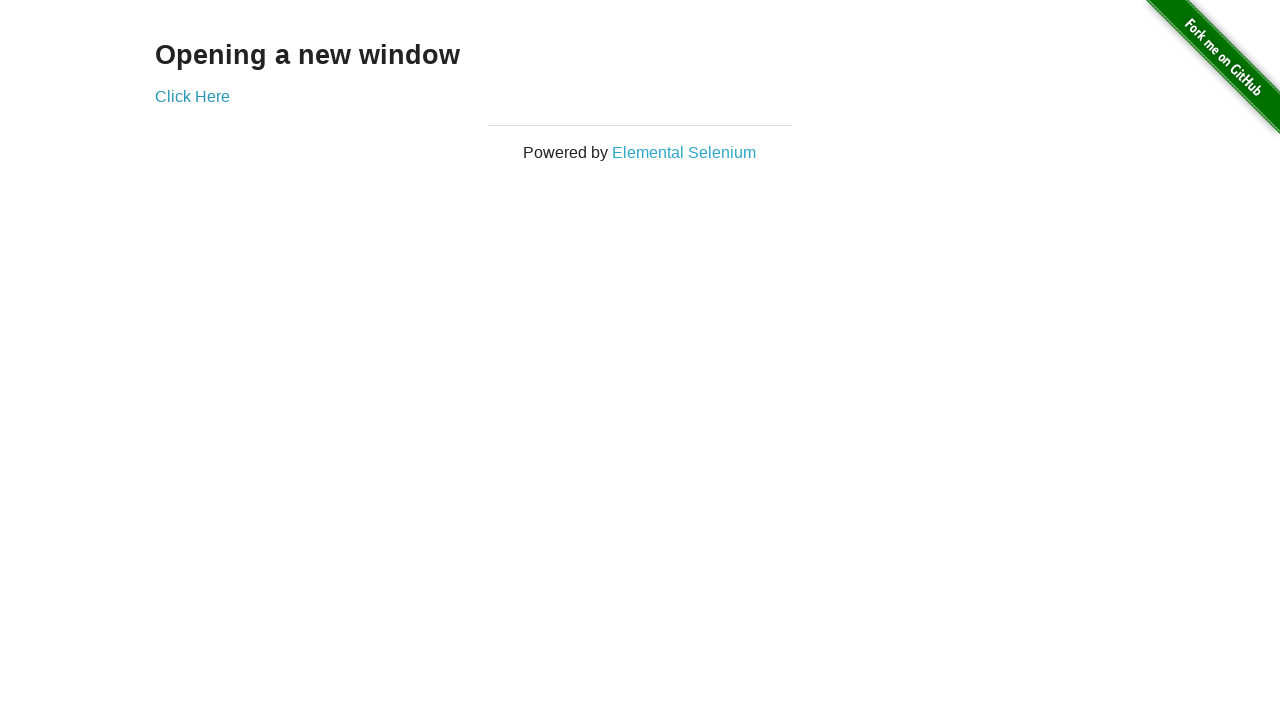

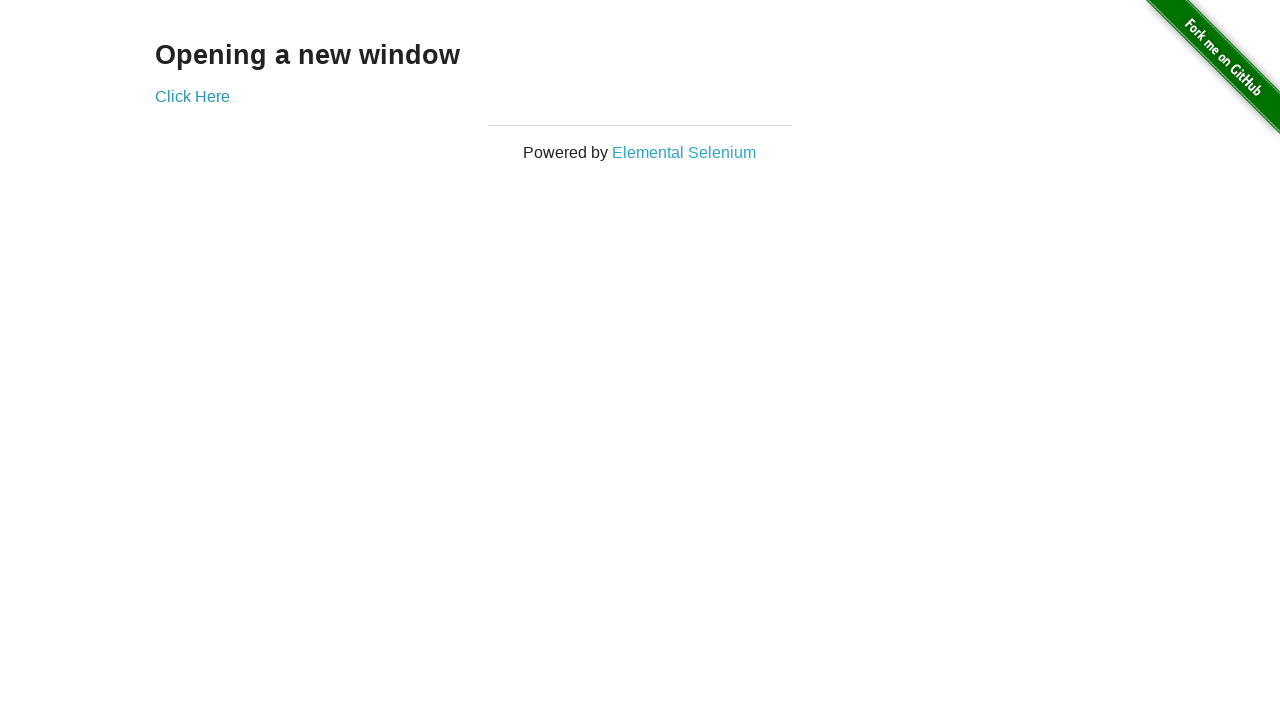